Navigates to the Visual Studio Marketplace page for API Client Code Generator extension and clicks the Download button to initiate a download.

Starting URL: https://marketplace.visualstudio.com/items?itemName=ChristianResmaHelle.APIClientCodeGenerator

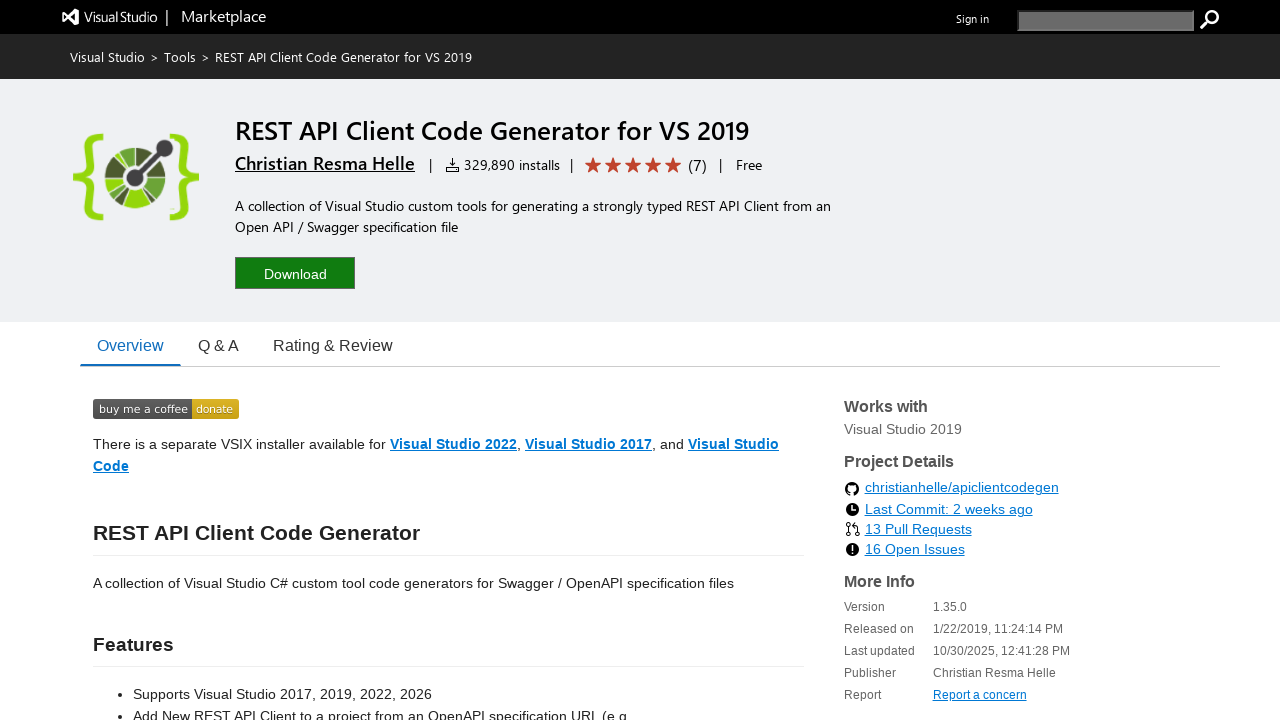

Clicked the Download button for API Client Code Generator extension at (295, 273) on internal:role=button[name="Download"i]
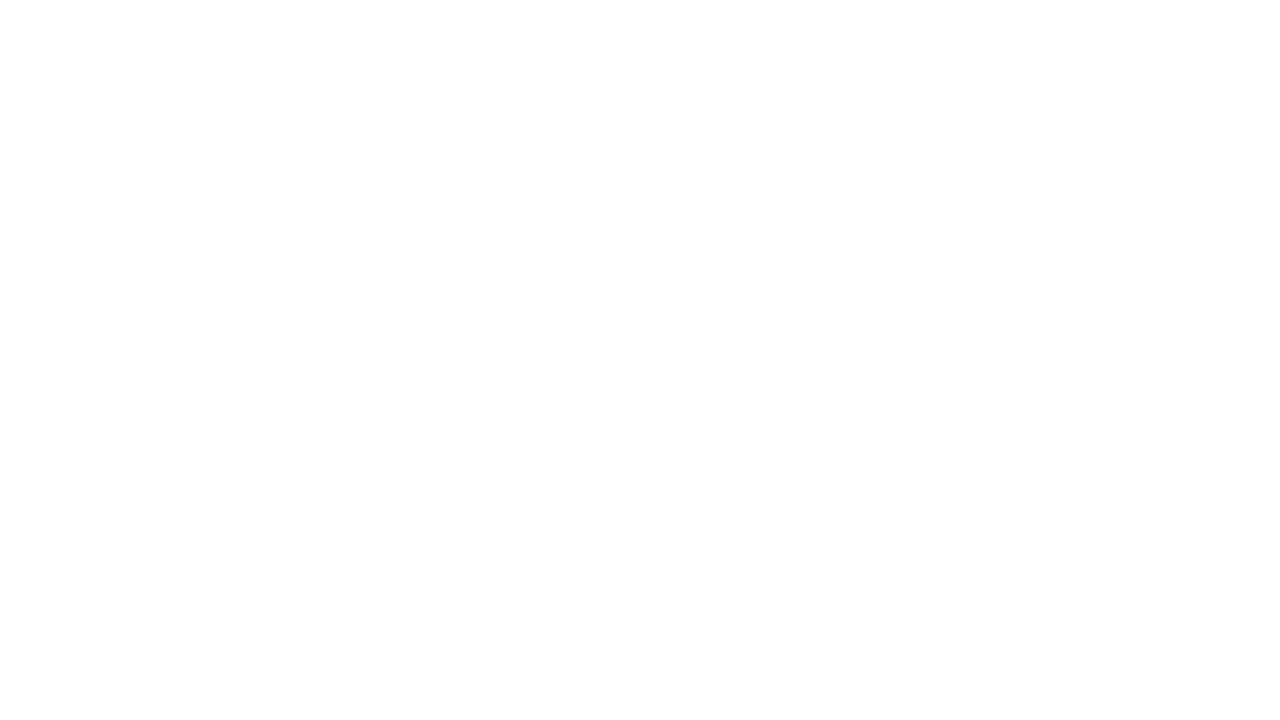

Waited 2 seconds for download to initiate
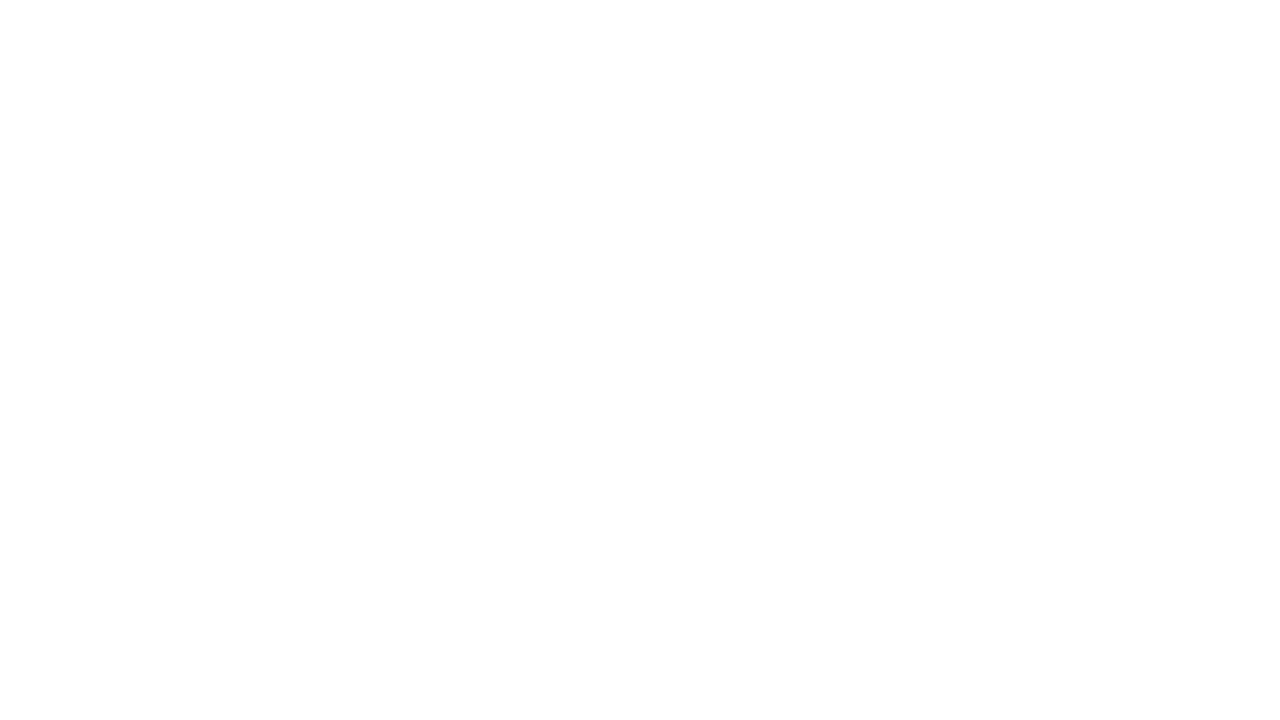

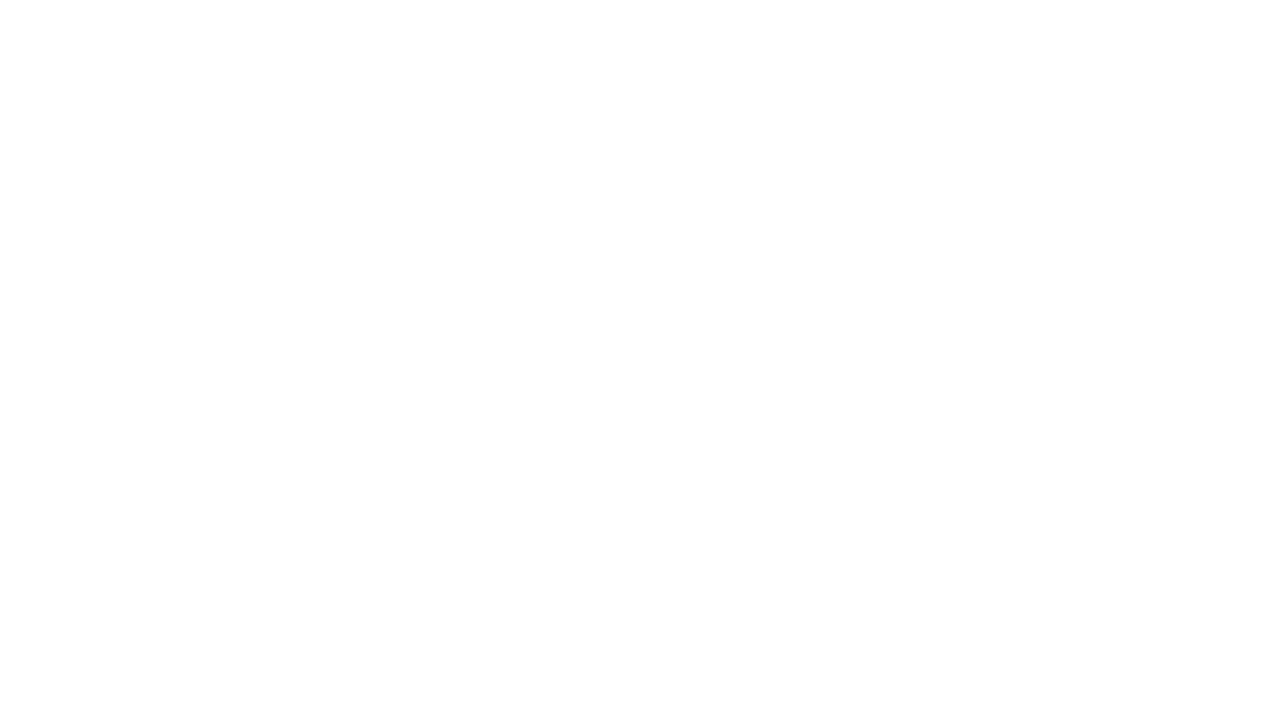